Tests context menu interaction by right-clicking on a hotspot element and navigating through the menu options using arrow keys

Starting URL: http://swisnl.github.io/jQuery-contextMenu/demo.html

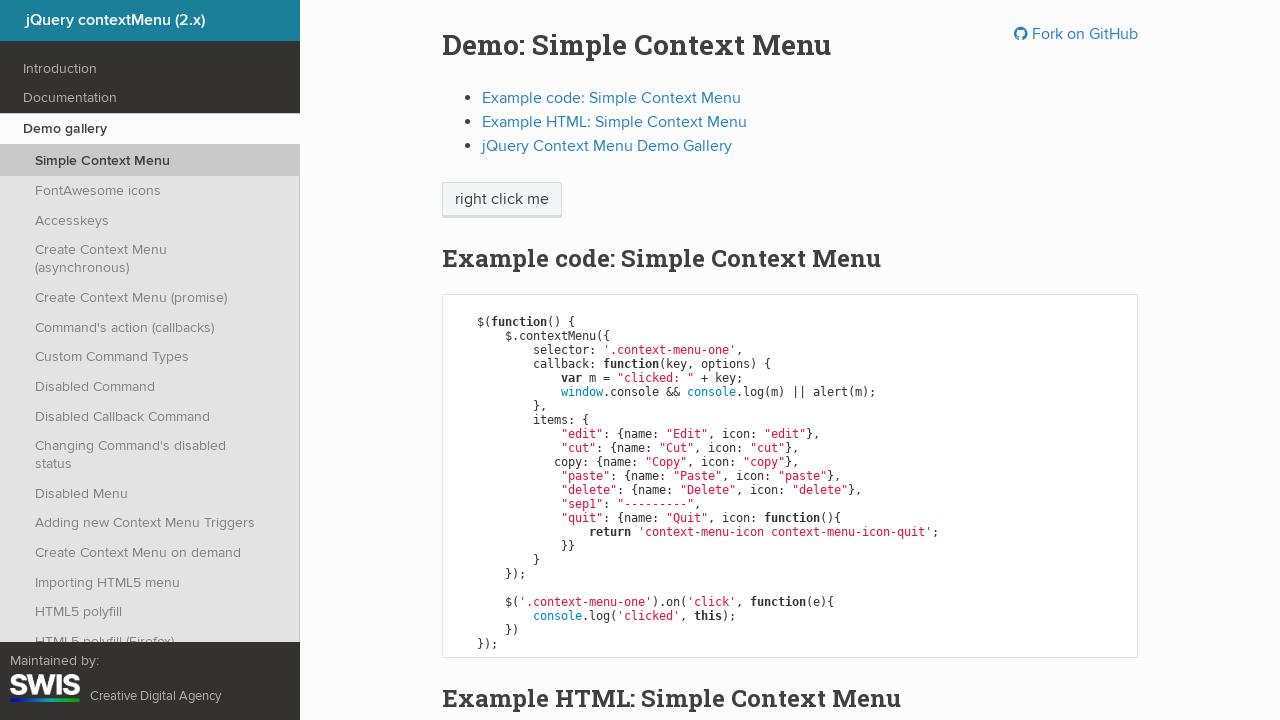

Located hotspot element for context menu
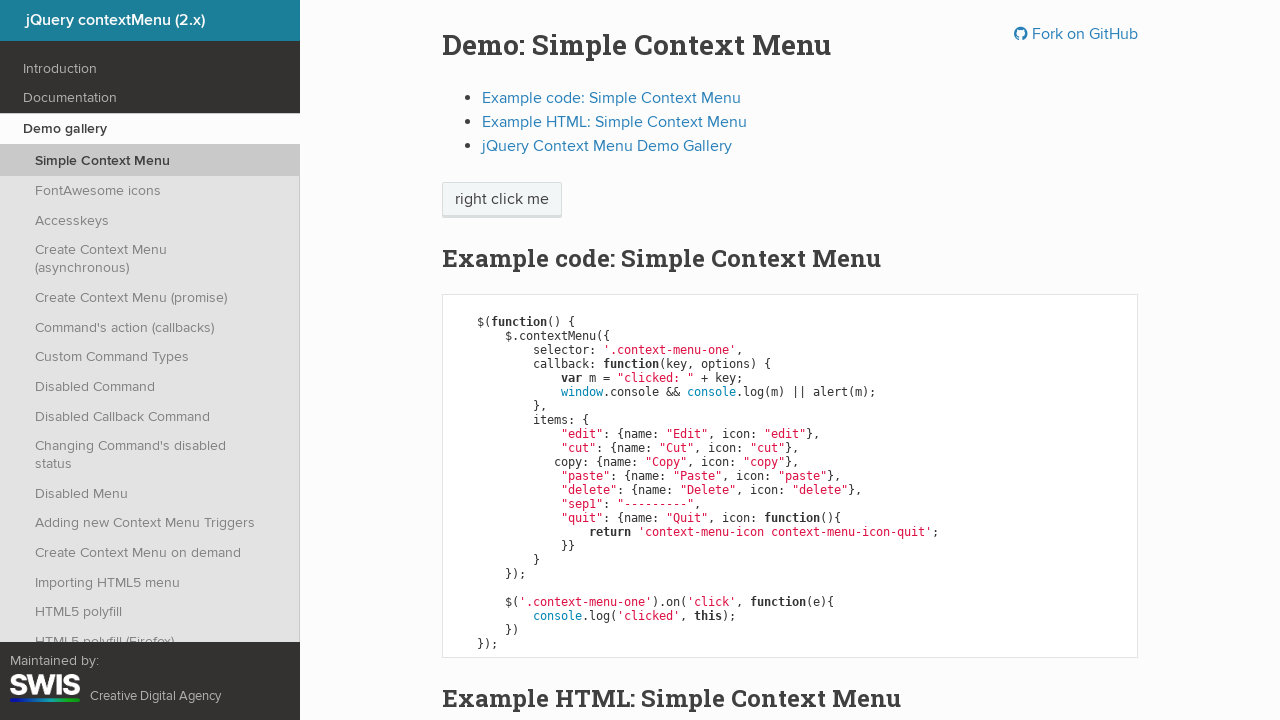

Right-clicked on hotspot element to open context menu at (502, 200) on body > div > section > div > div > div > p > span
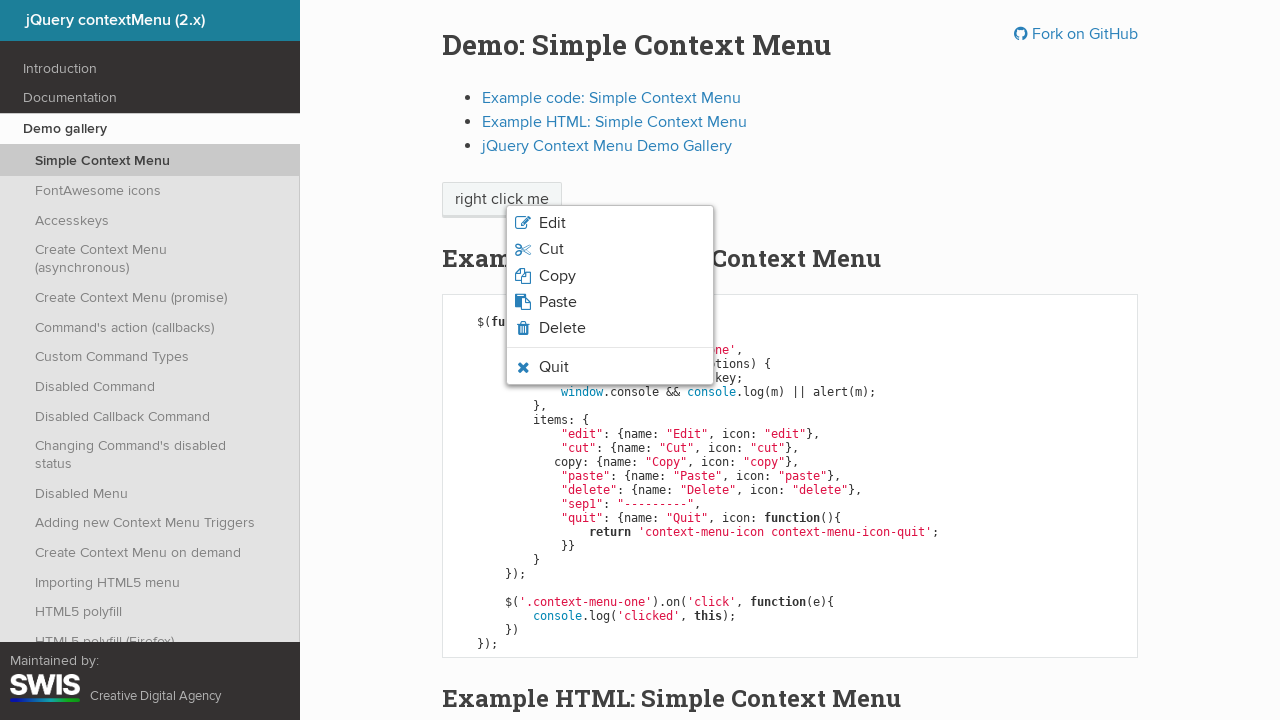

Pressed ArrowDown to navigate to first menu option
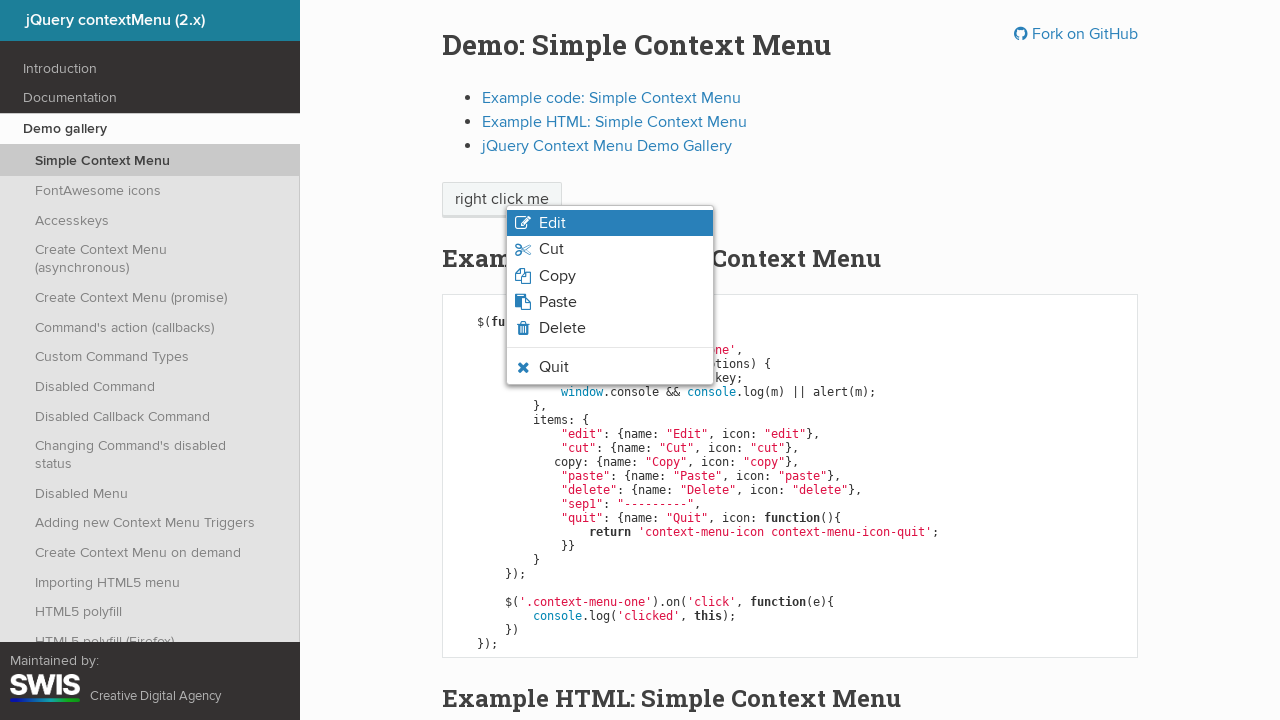

Pressed ArrowDown to navigate to second menu option
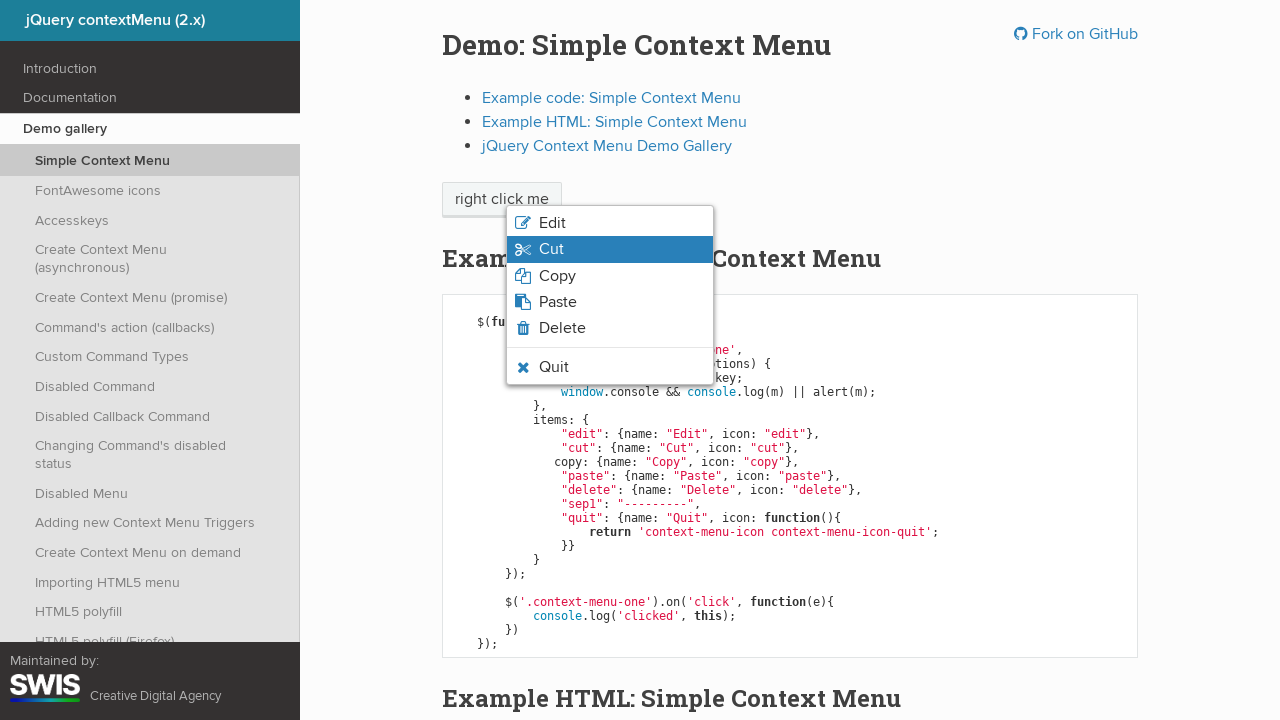

Pressed ArrowDown to navigate to third menu option
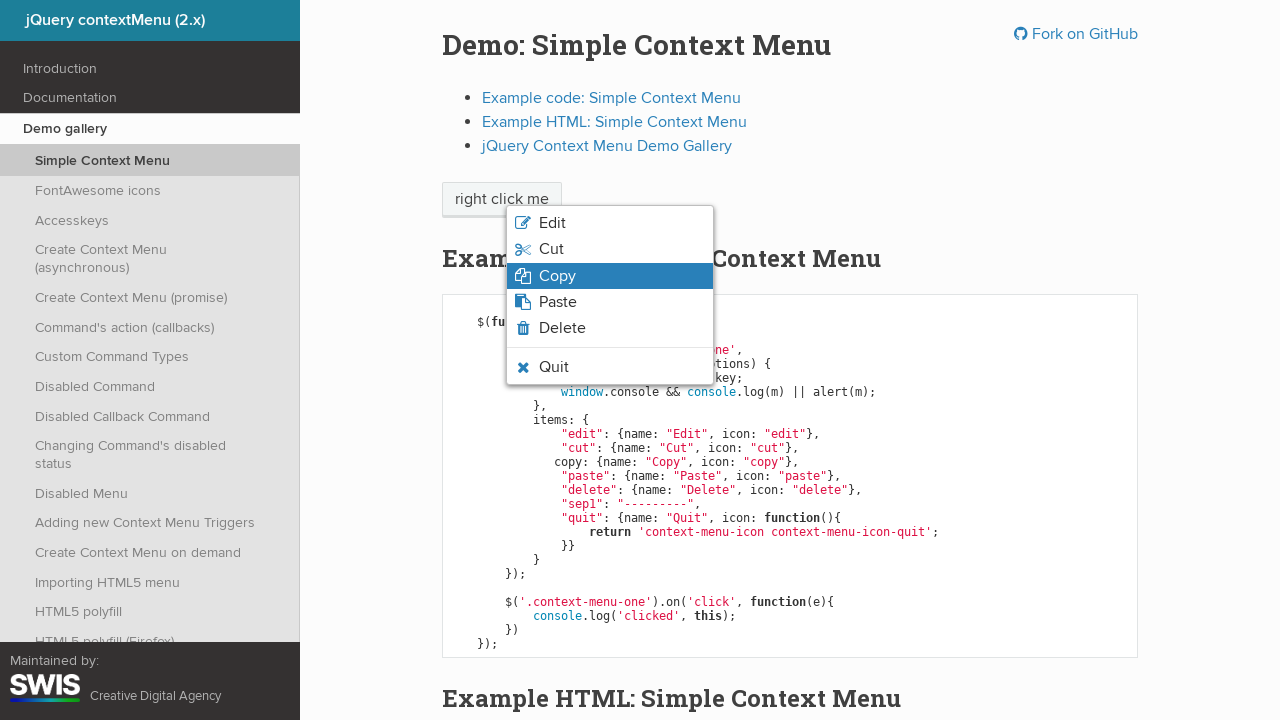

Pressed Enter to select the highlighted menu item
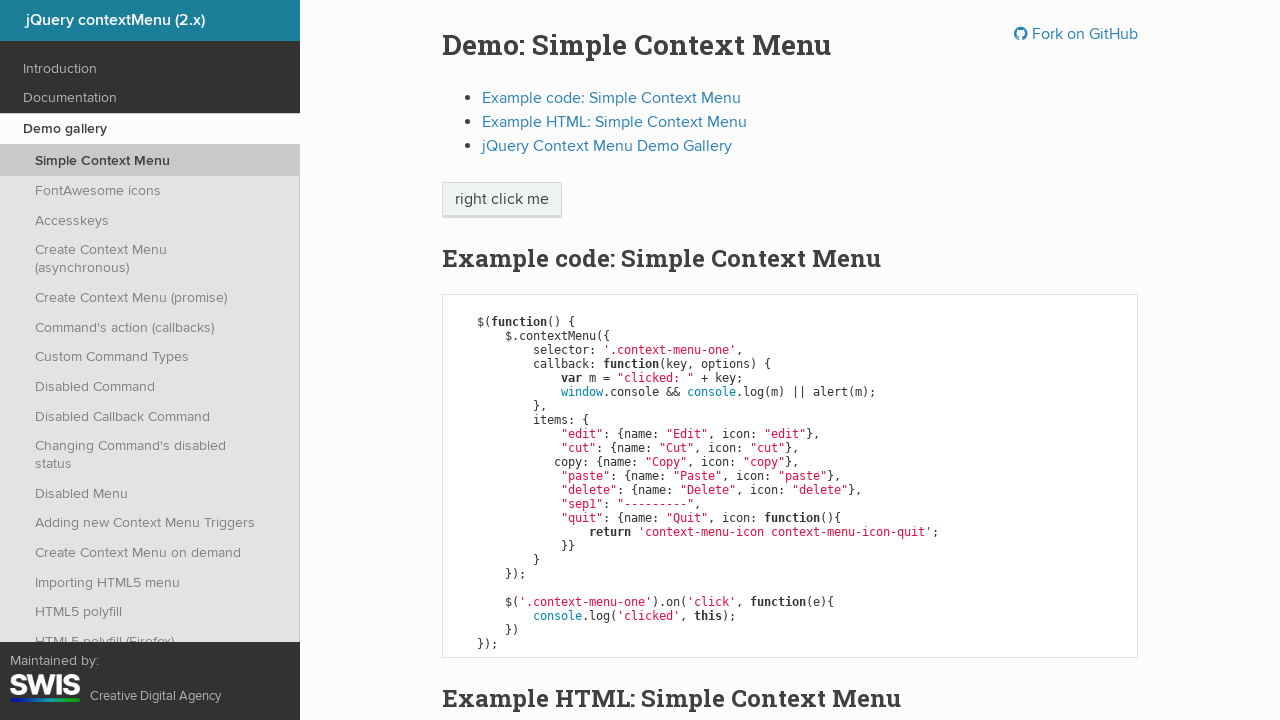

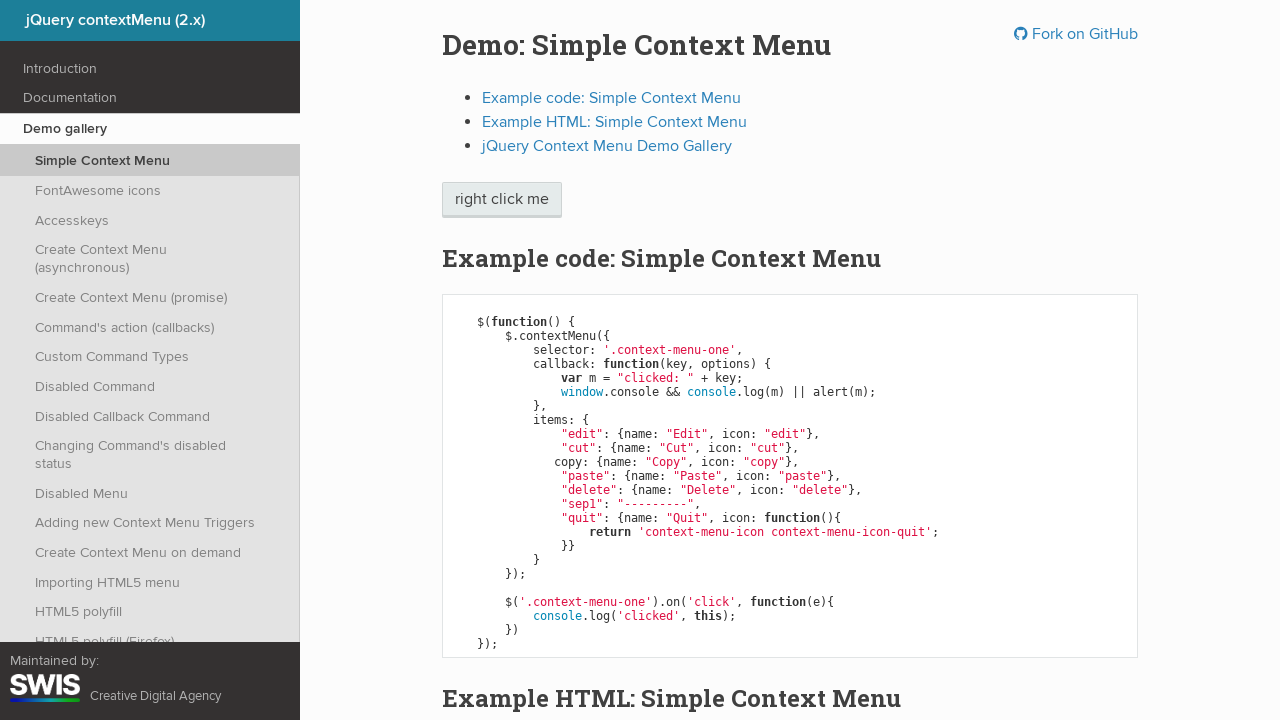